Navigates to a demo customer deletion page and maximizes the browser window. The script appears to be a skeleton for alert handling but contains no actual alert interactions.

Starting URL: http://demo.guru99.com/test/delete_customer.php

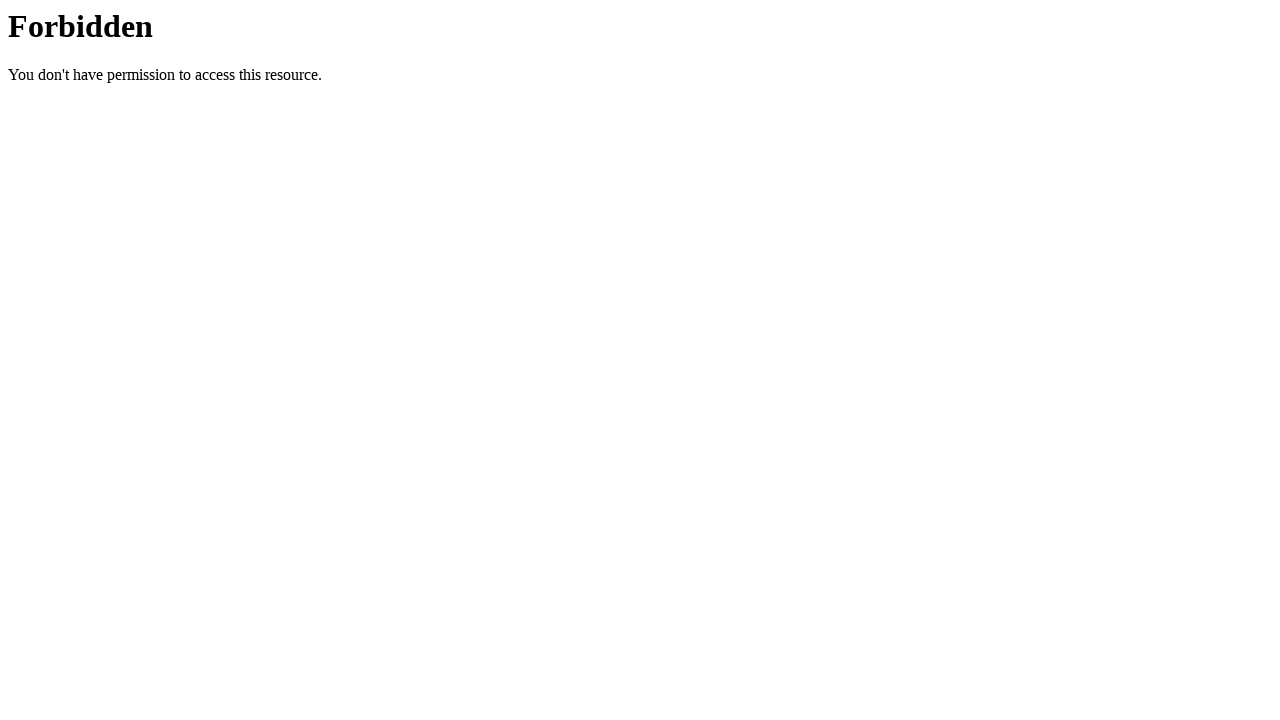

Set viewport size to 1920x1080 to maximize browser window
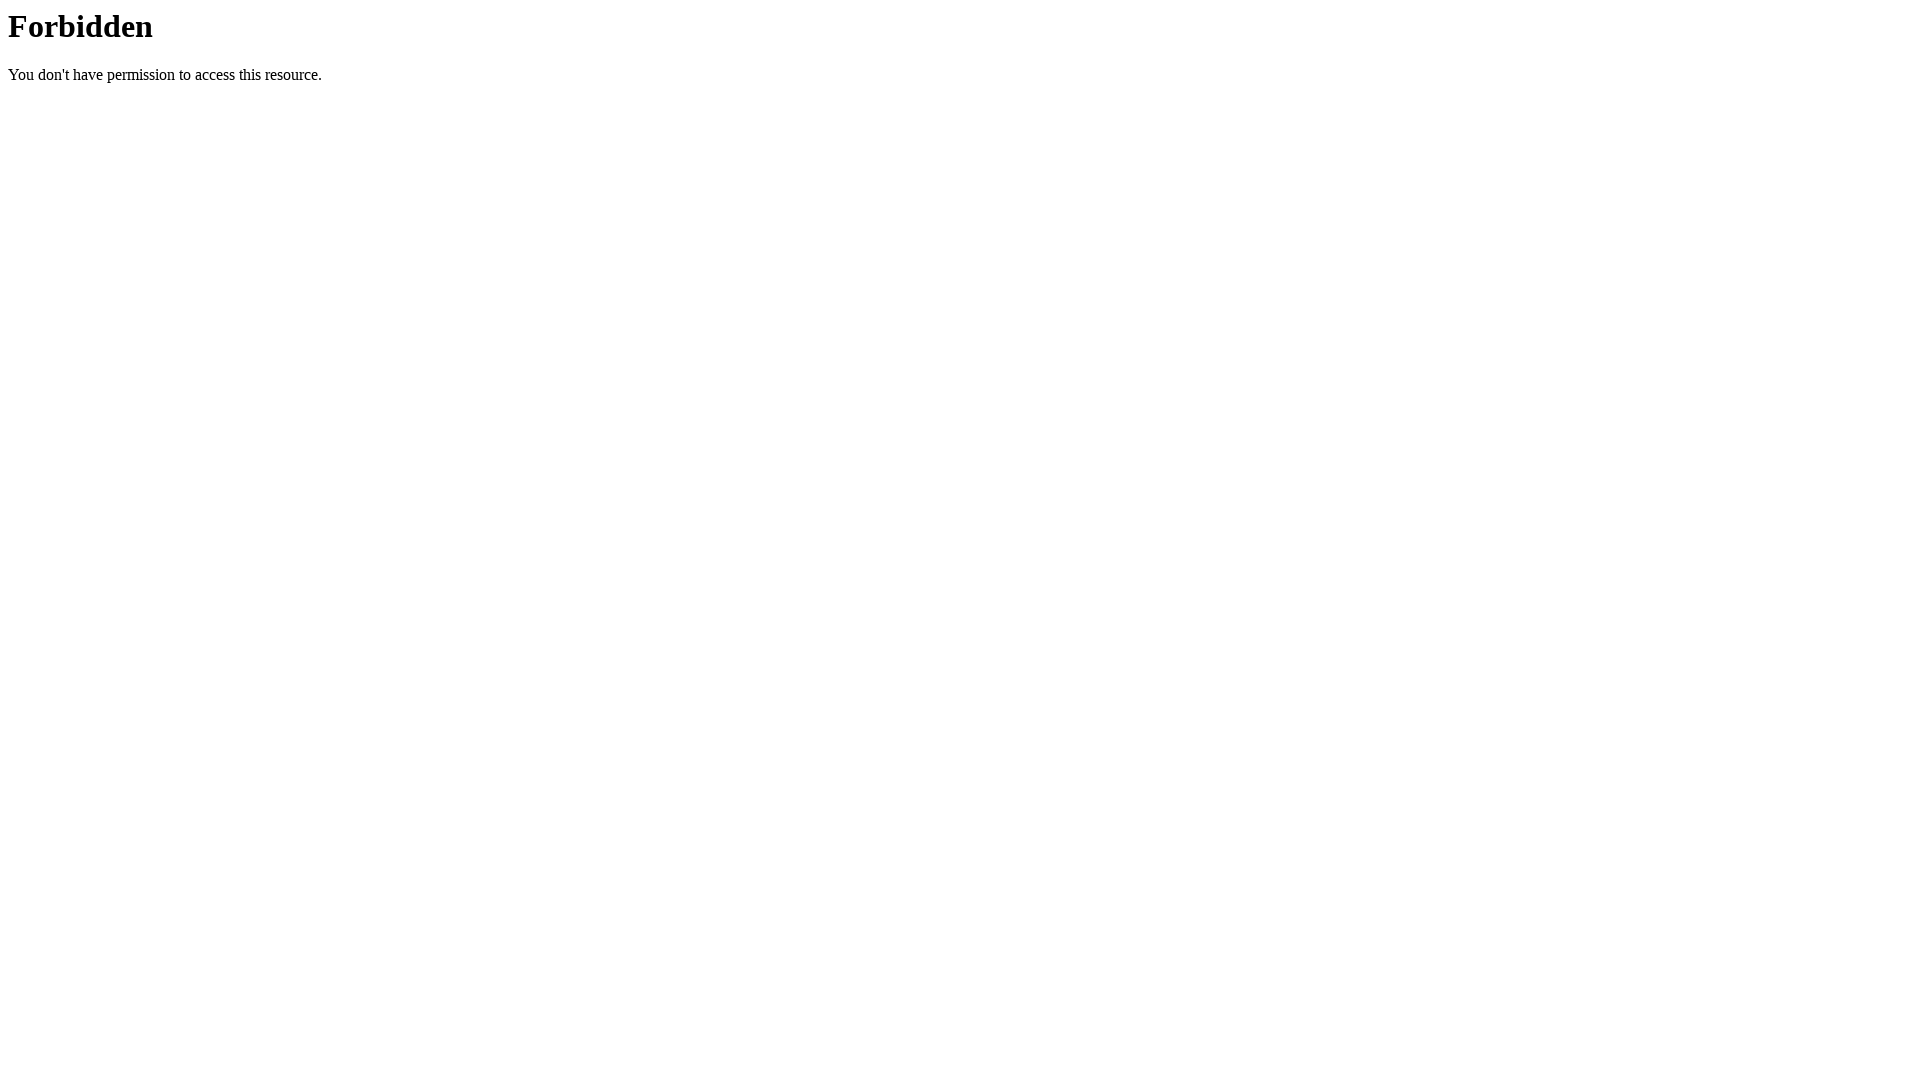

Customer deletion demo page loaded successfully
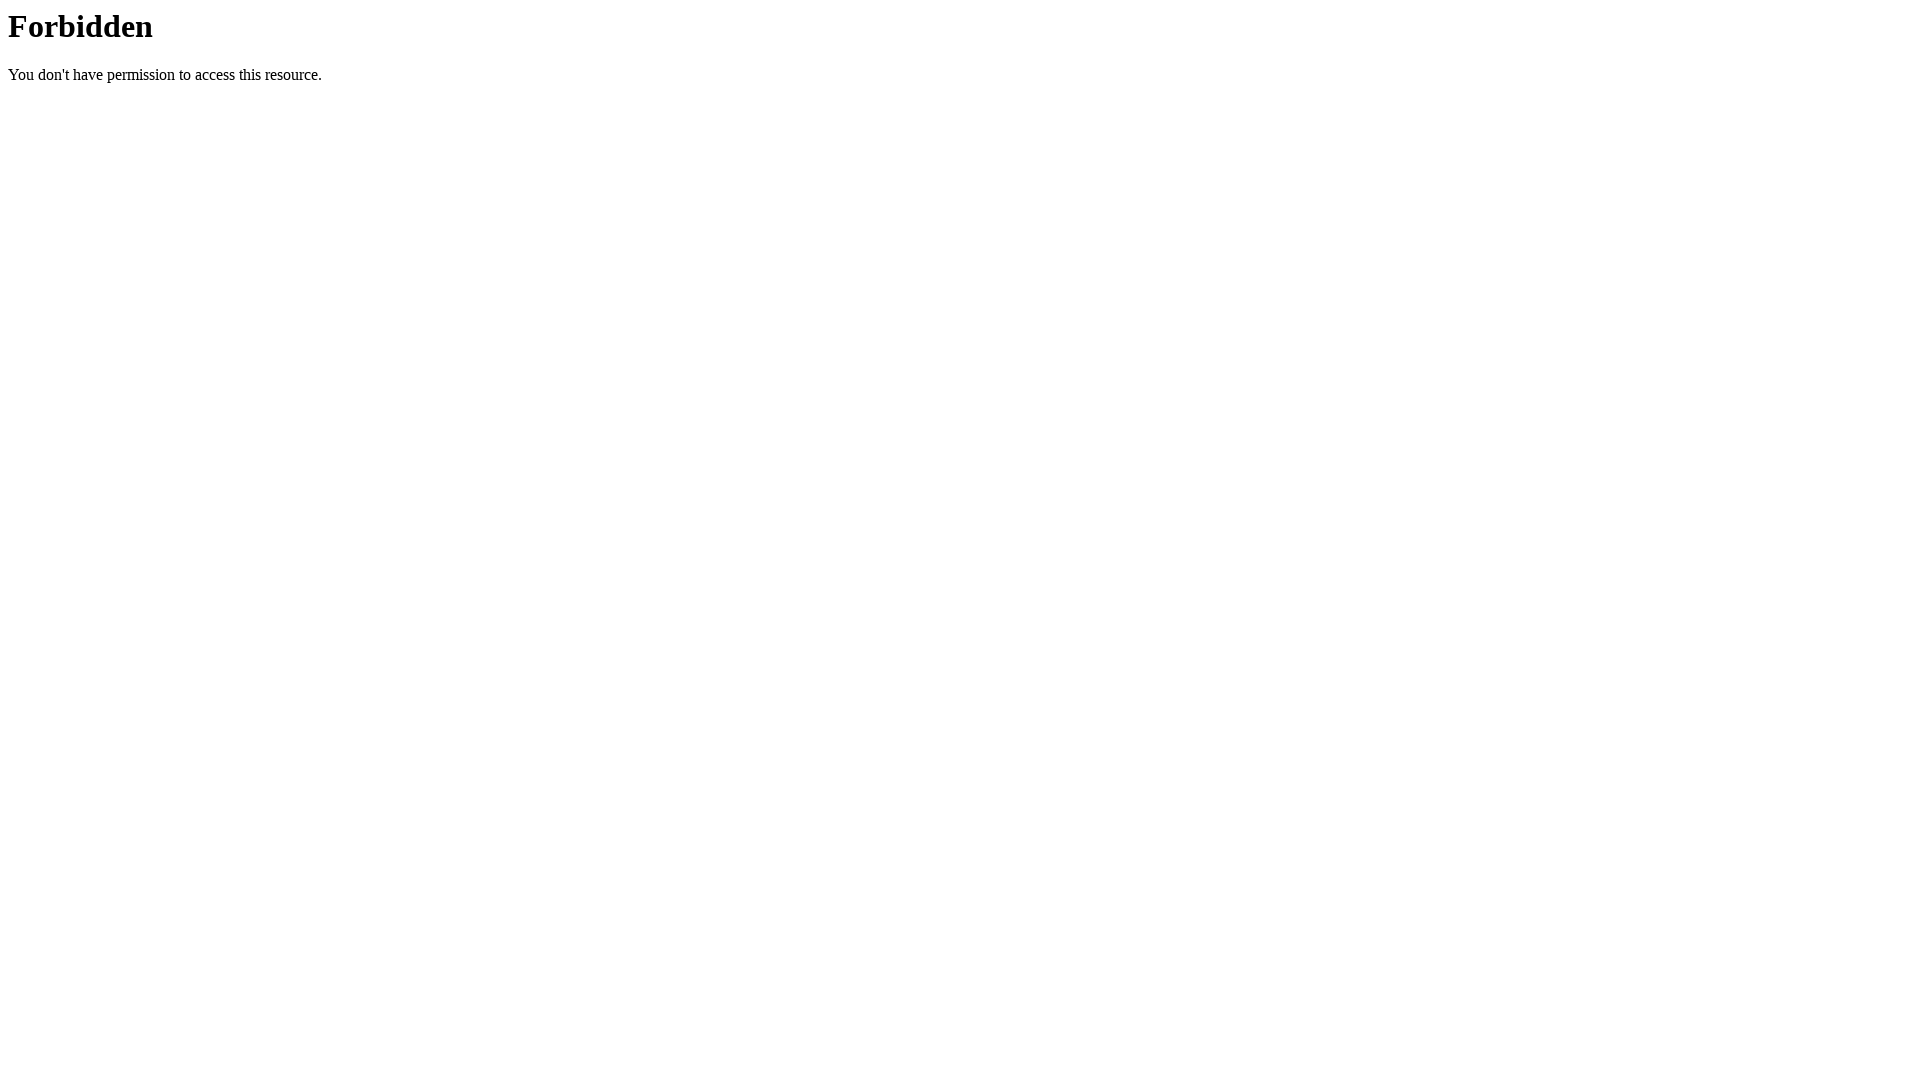

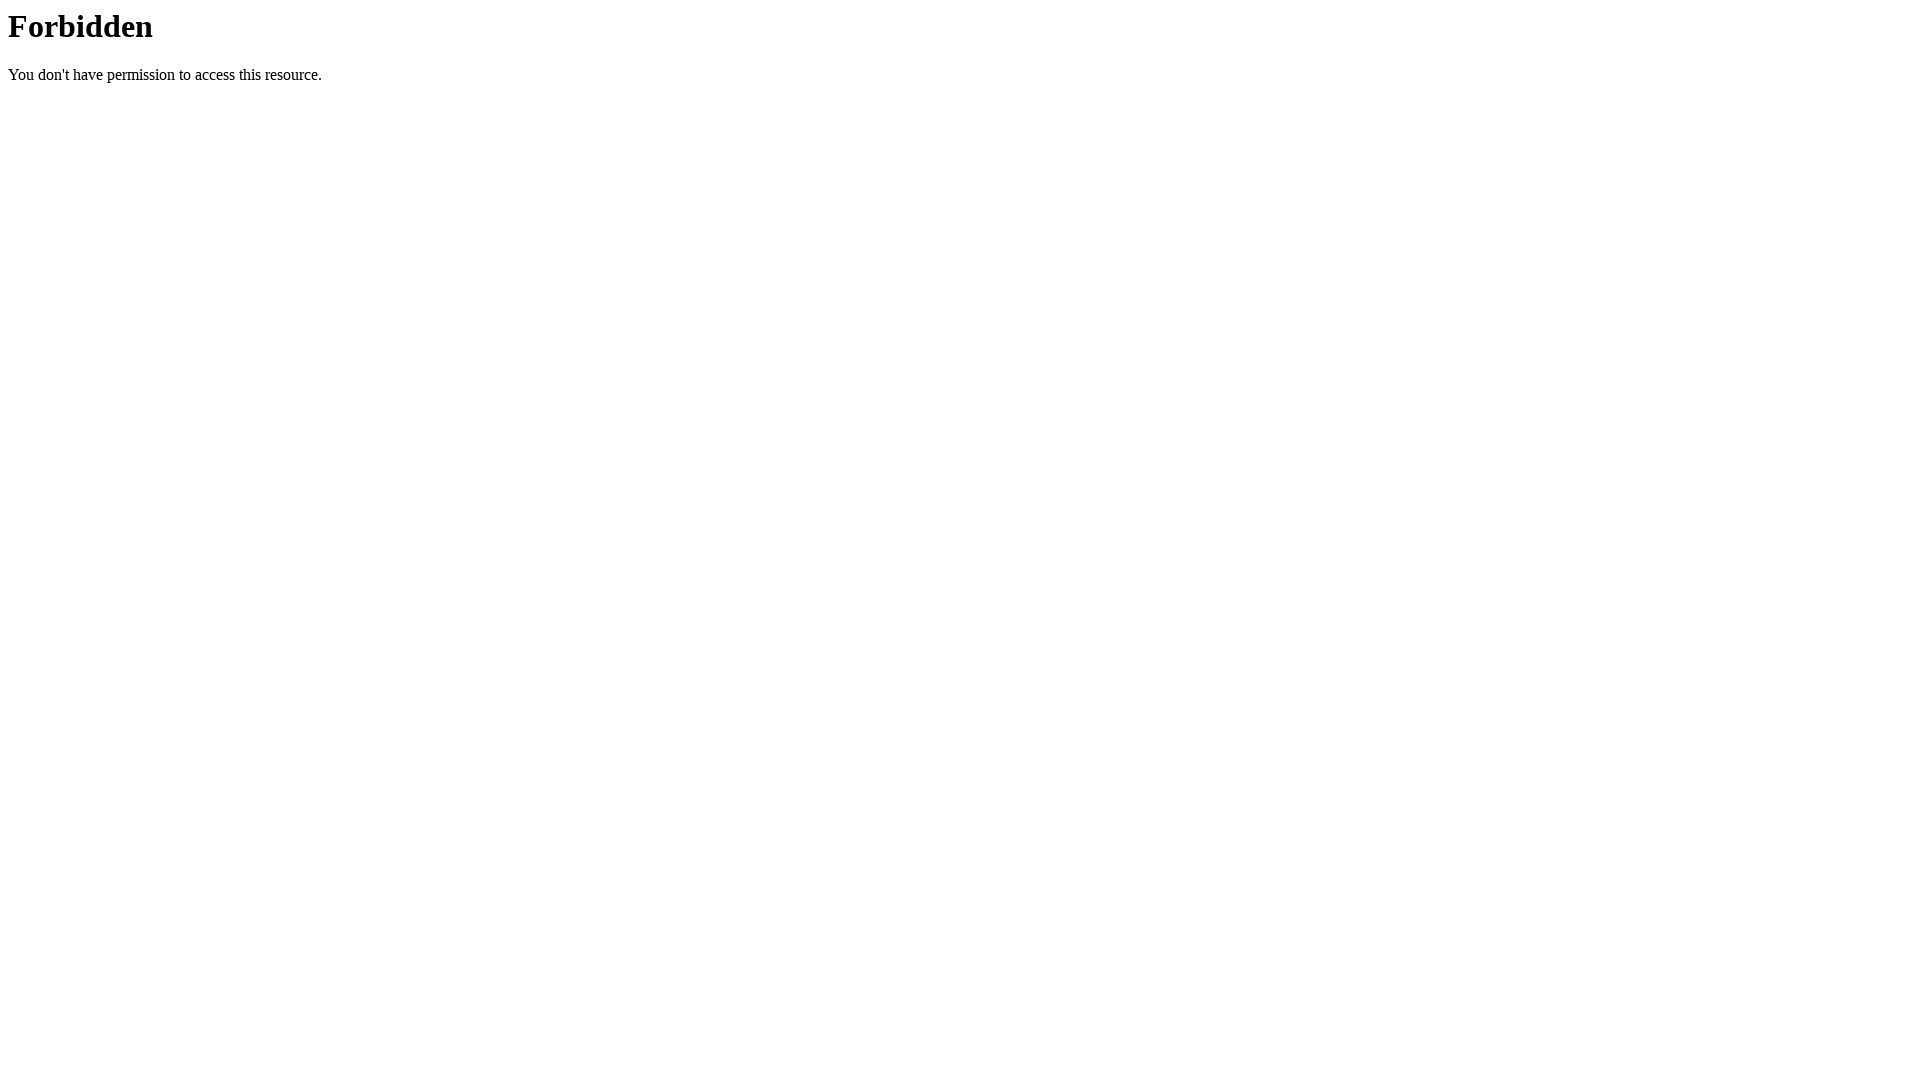